Tests that edits are cancelled when pressing Escape key

Starting URL: https://demo.playwright.dev/todomvc

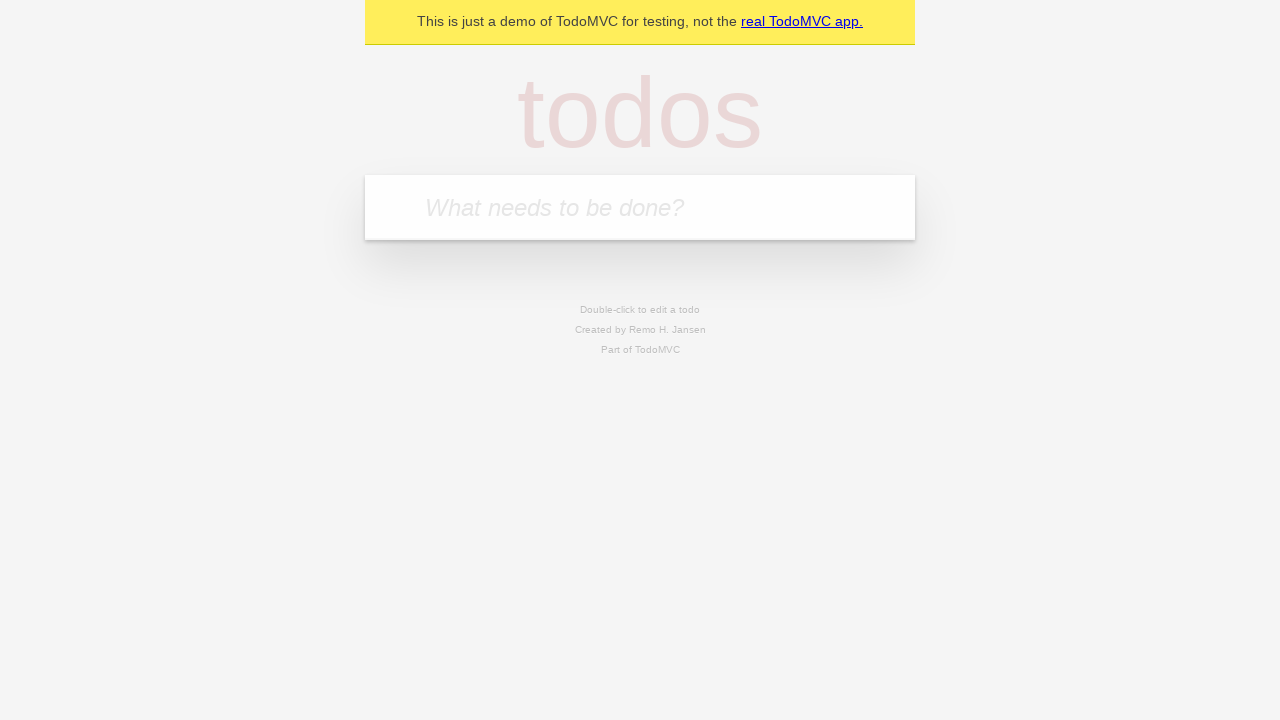

Filled new todo input with 'buy some cheese' on internal:attr=[placeholder="What needs to be done?"i]
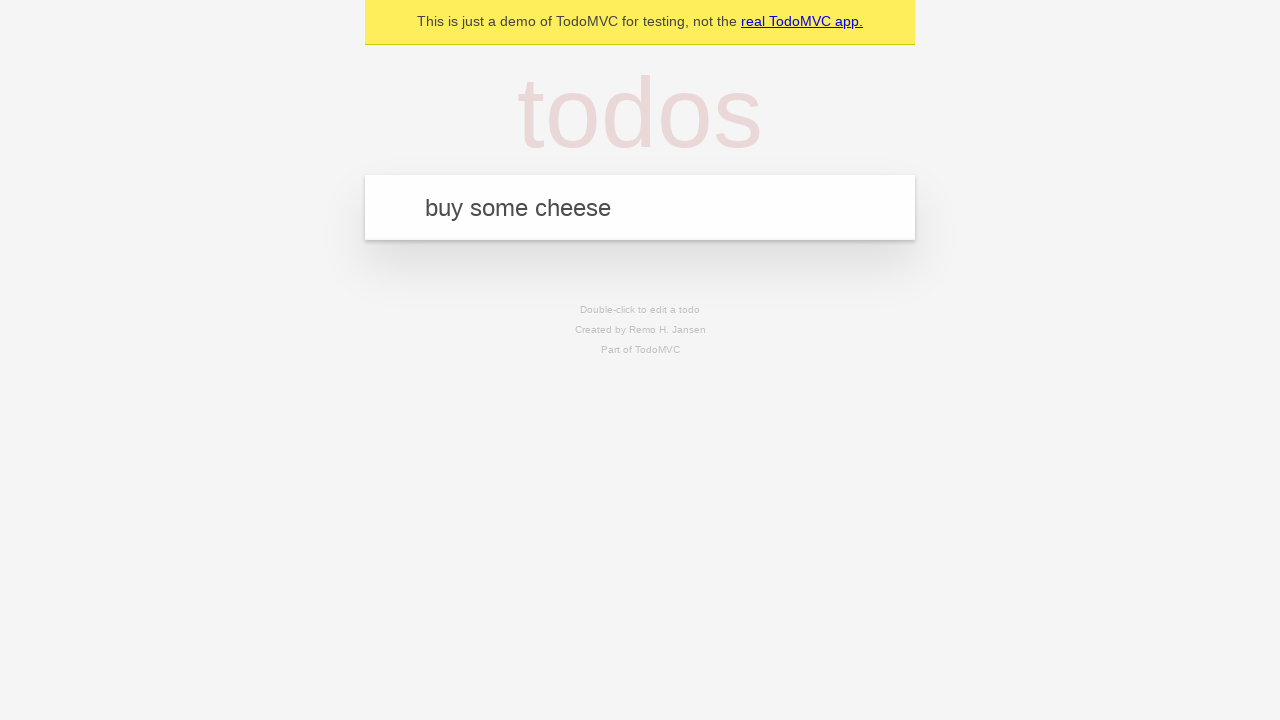

Pressed Enter to create todo 'buy some cheese' on internal:attr=[placeholder="What needs to be done?"i]
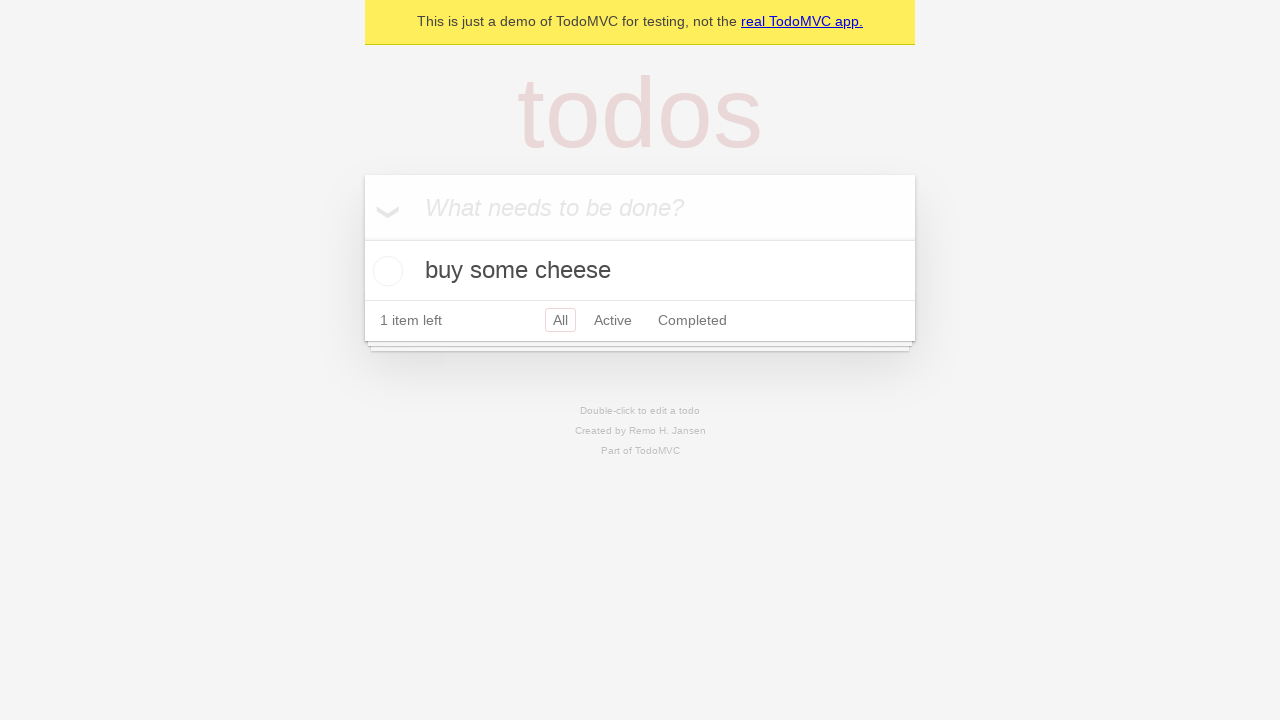

Filled new todo input with 'feed the cat' on internal:attr=[placeholder="What needs to be done?"i]
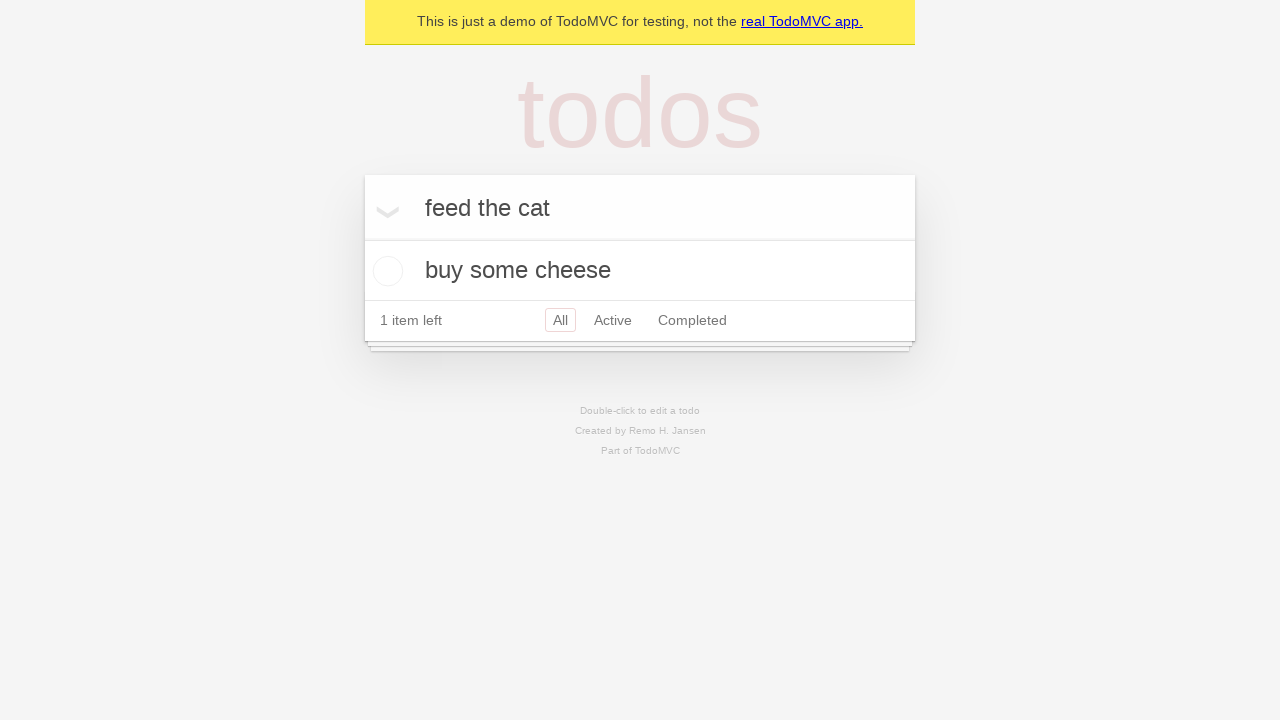

Pressed Enter to create todo 'feed the cat' on internal:attr=[placeholder="What needs to be done?"i]
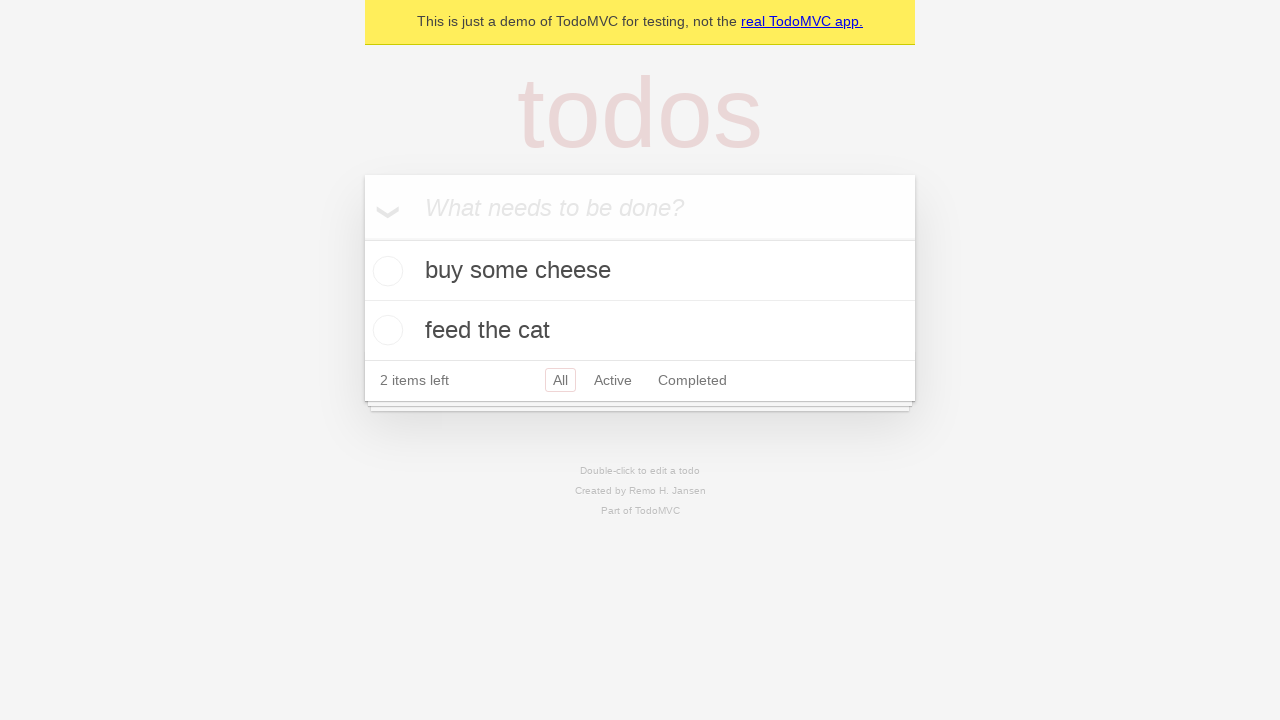

Filled new todo input with 'book a doctors appointment' on internal:attr=[placeholder="What needs to be done?"i]
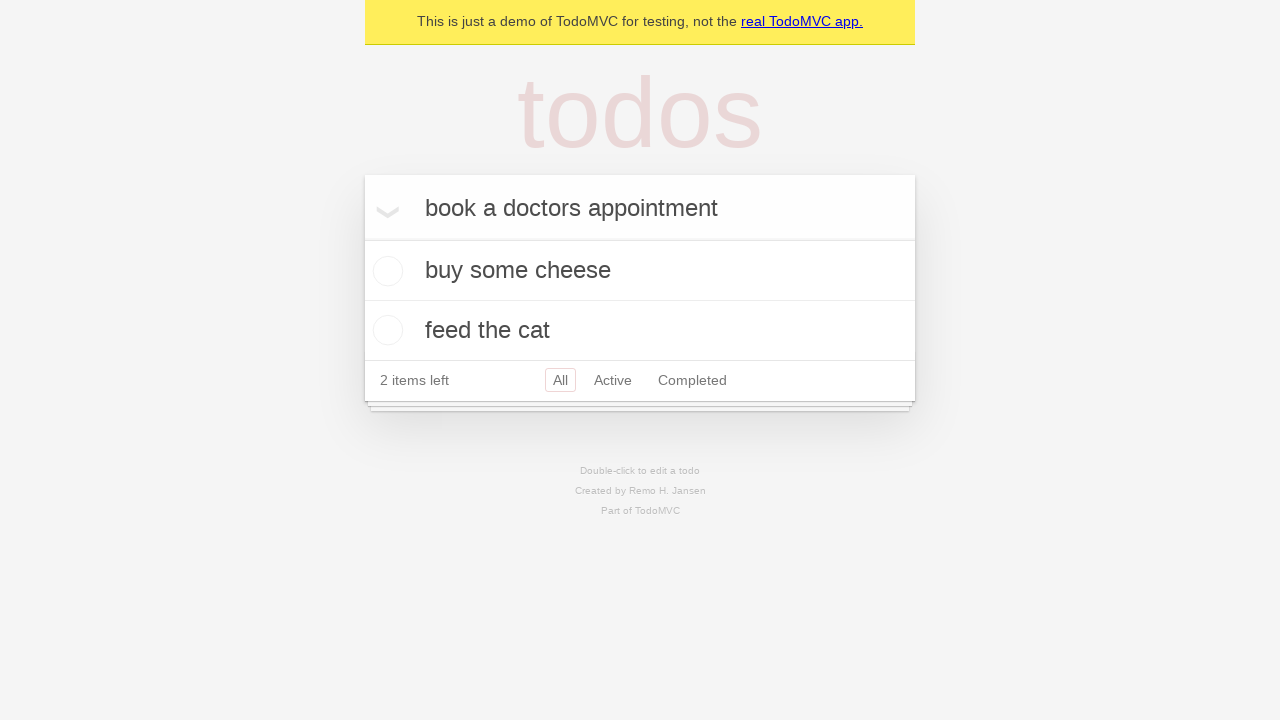

Pressed Enter to create todo 'book a doctors appointment' on internal:attr=[placeholder="What needs to be done?"i]
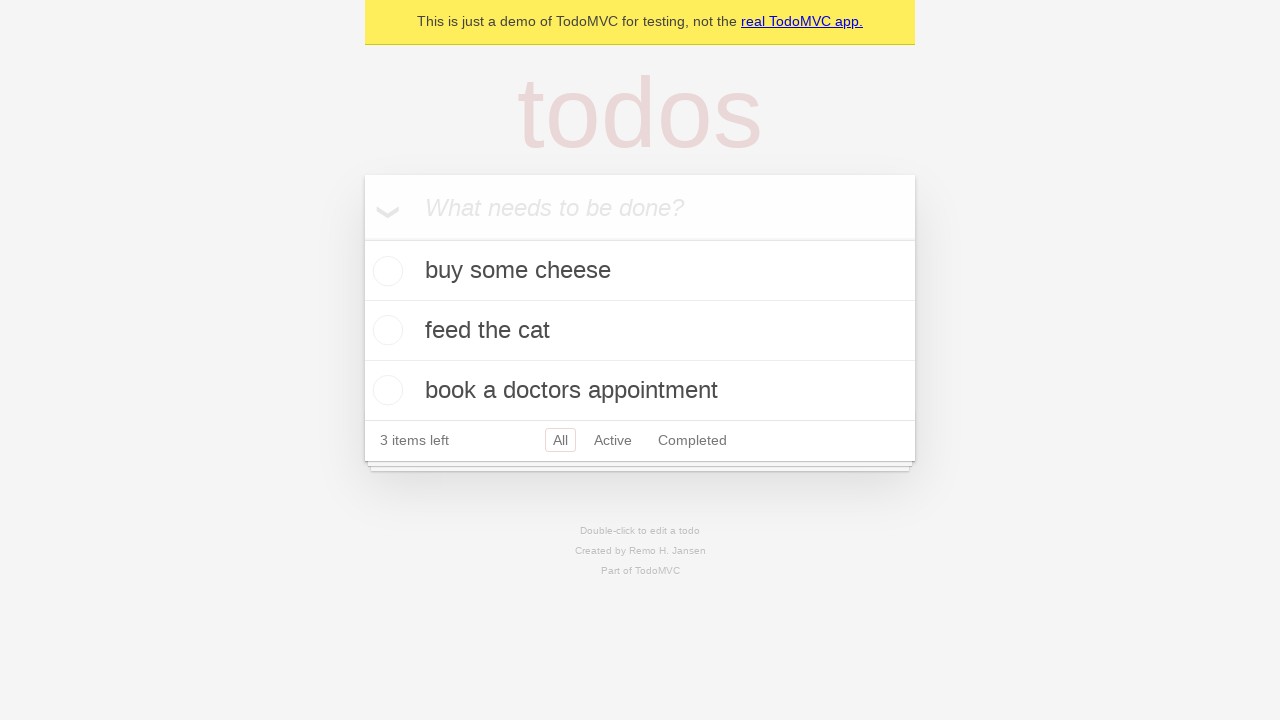

Double-clicked second todo item to enter edit mode at (640, 331) on internal:testid=[data-testid="todo-item"s] >> nth=1
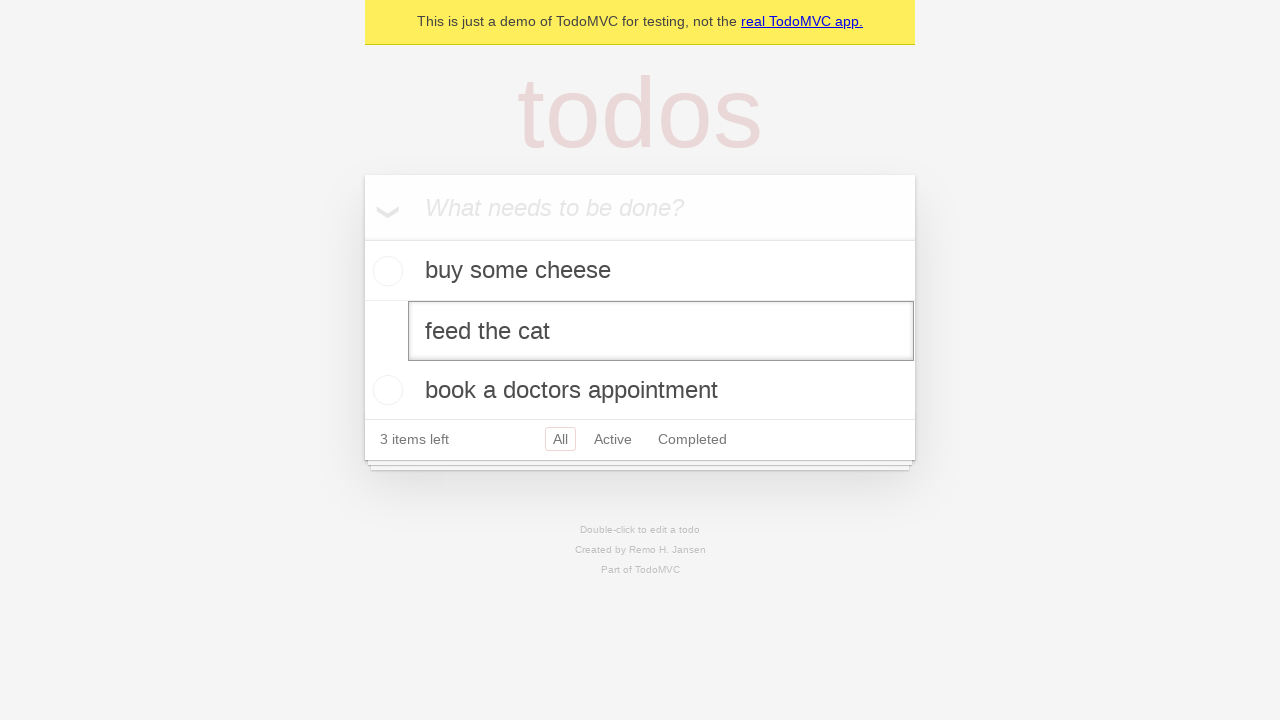

Filled edit textbox with 'buy some sausages' on internal:testid=[data-testid="todo-item"s] >> nth=1 >> internal:role=textbox[nam
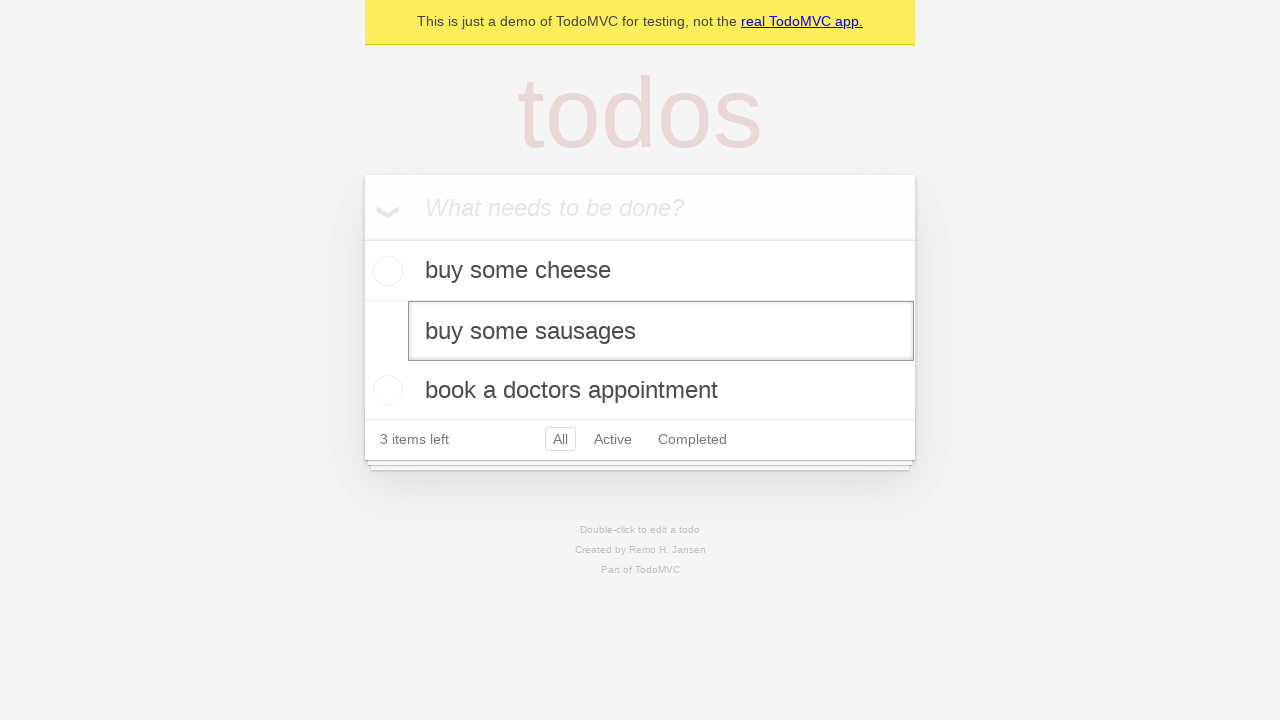

Pressed Escape key to cancel edit on internal:testid=[data-testid="todo-item"s] >> nth=1 >> internal:role=textbox[nam
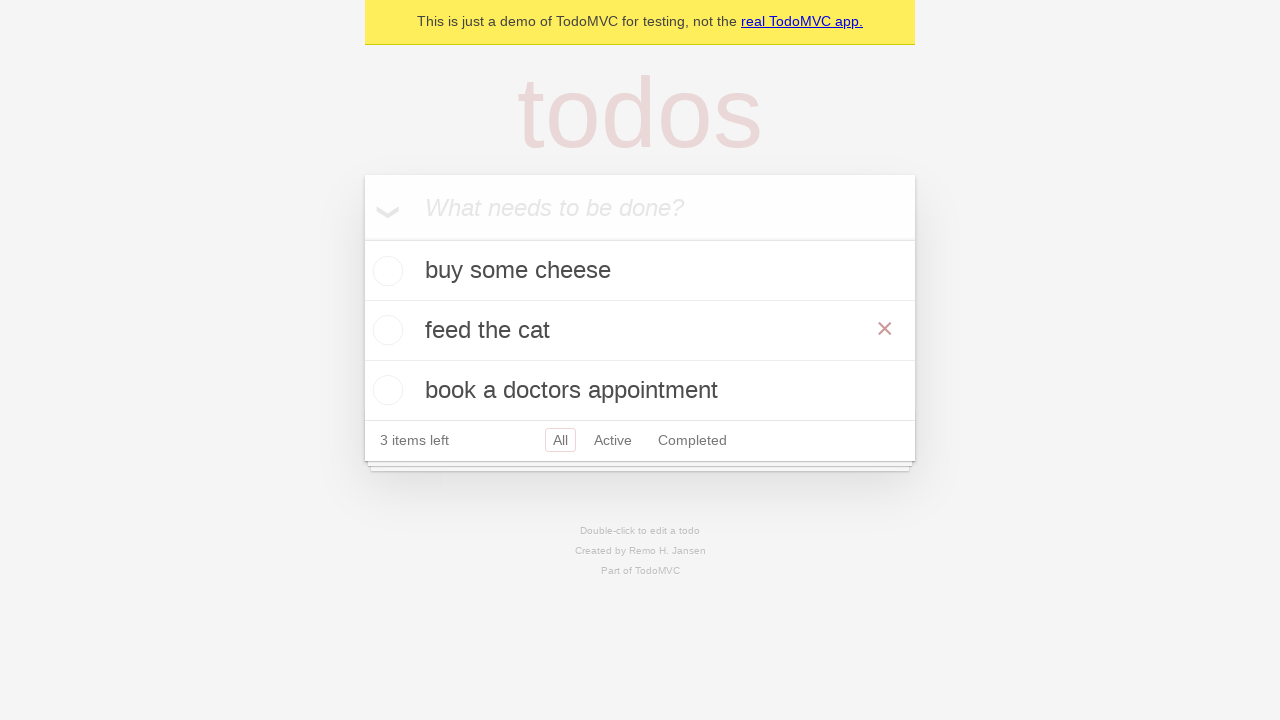

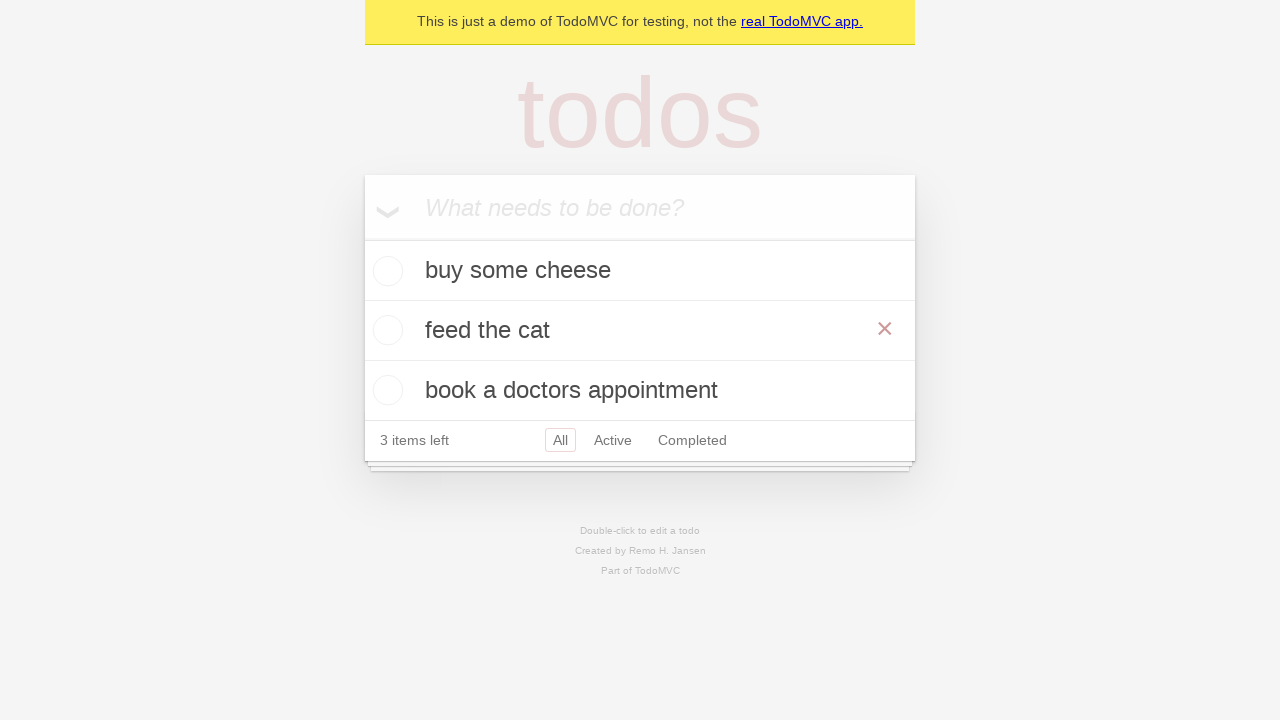